Tests successful login by entering valid credentials and verifying the success message

Starting URL: https://the-internet.herokuapp.com/login

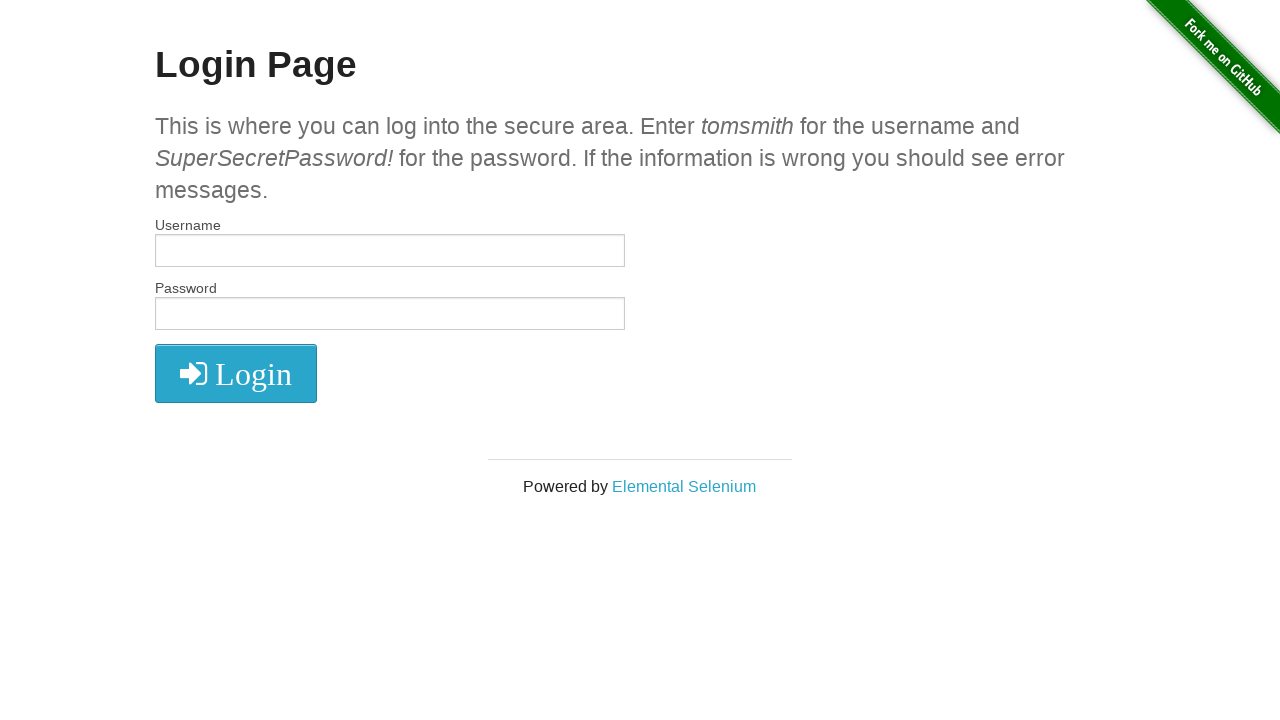

Filled username field with 'tomsmith' on #username
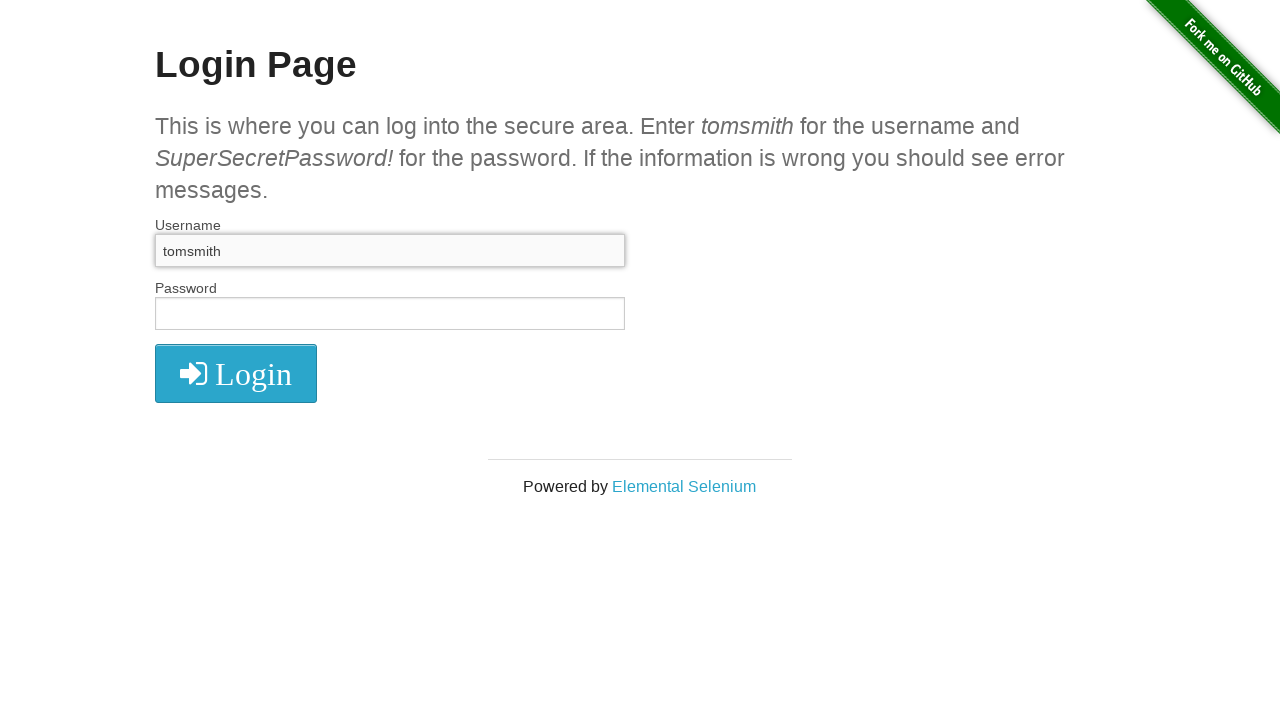

Filled password field with 'SuperSecretPassword!' on #password
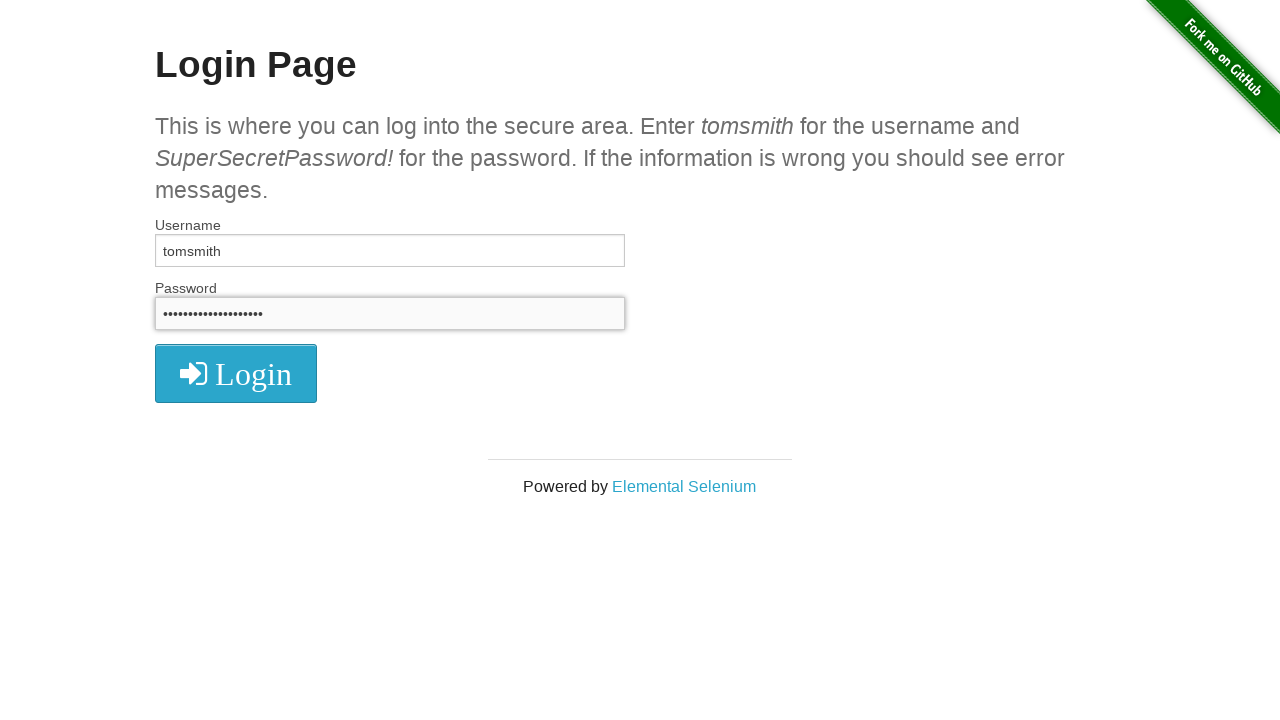

Clicked login button at (236, 373) on .radius
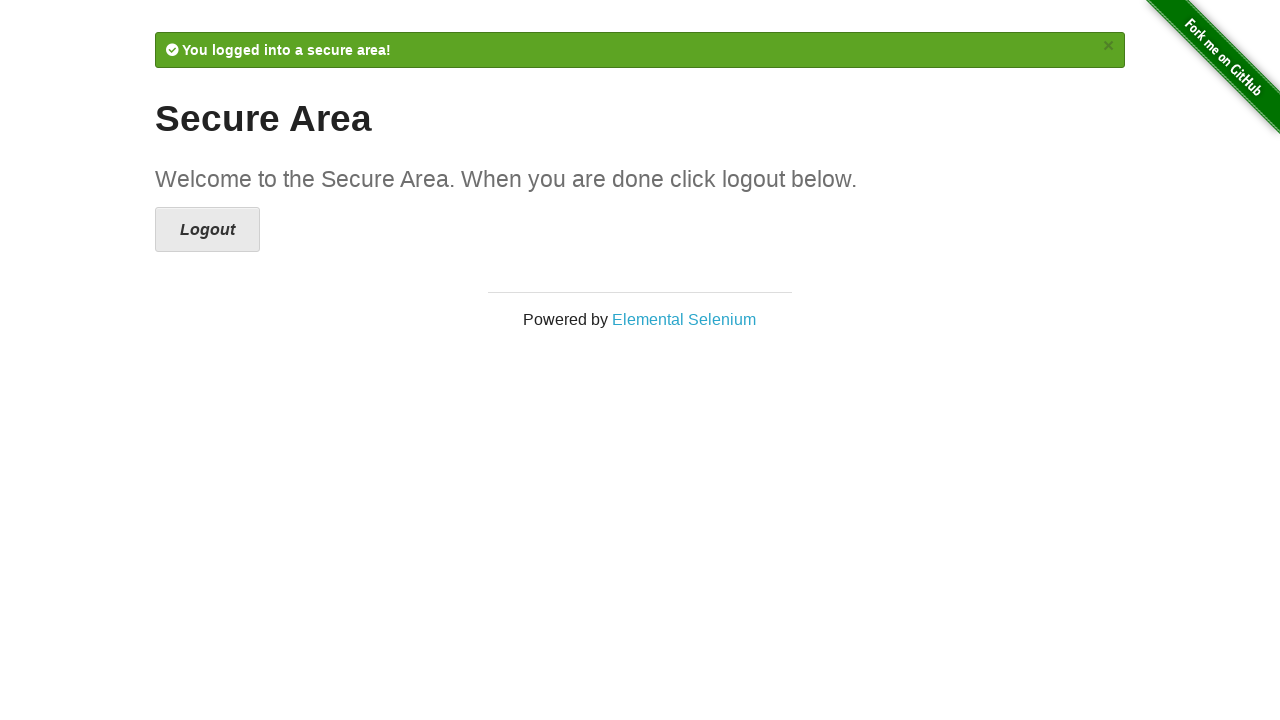

Success message appeared after login
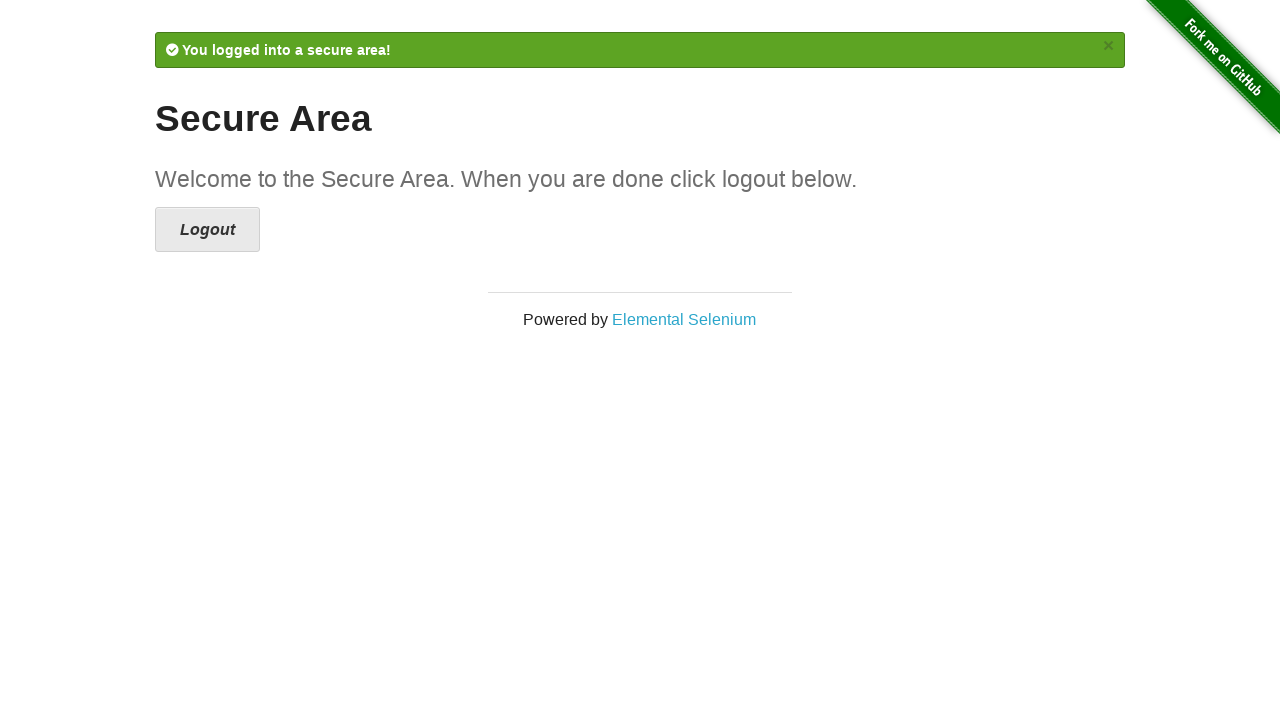

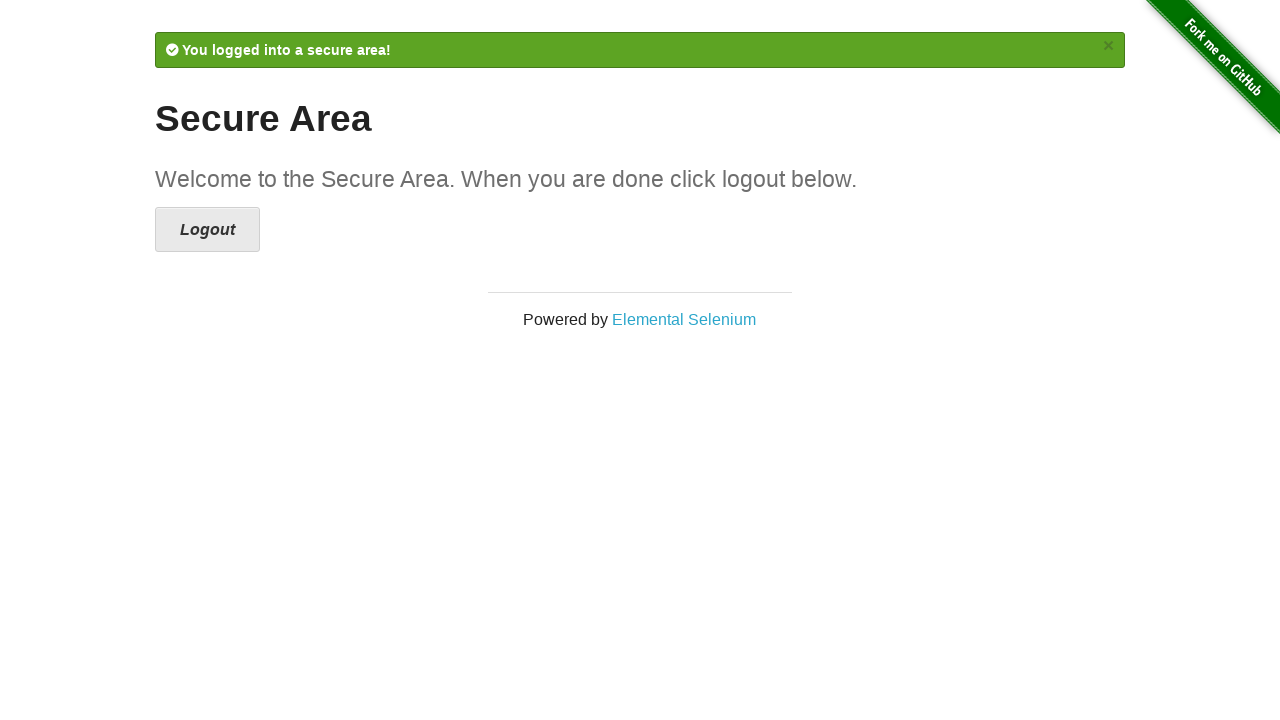